Tests window handling functionality by opening new windows, switching between them, and closing specific windows

Starting URL: https://www.leafground.com/window.xhtml

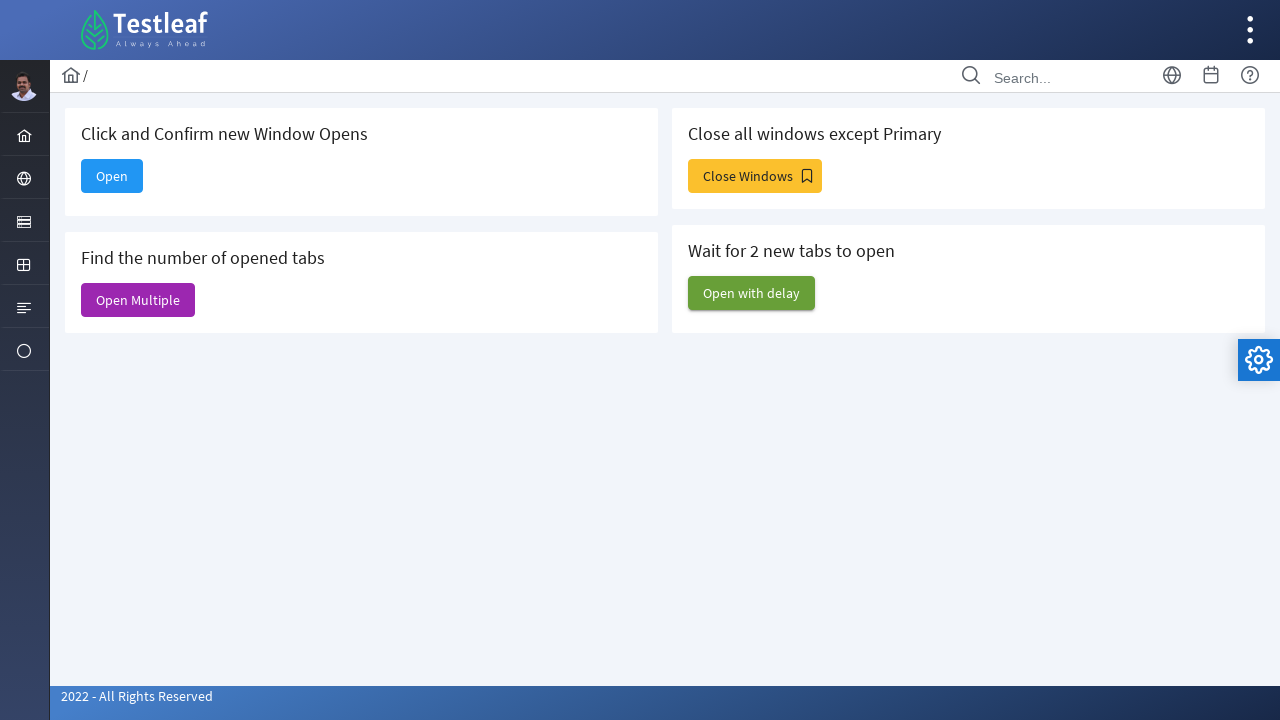

Clicked button to open new window at (112, 176) on #j_idt88\:new
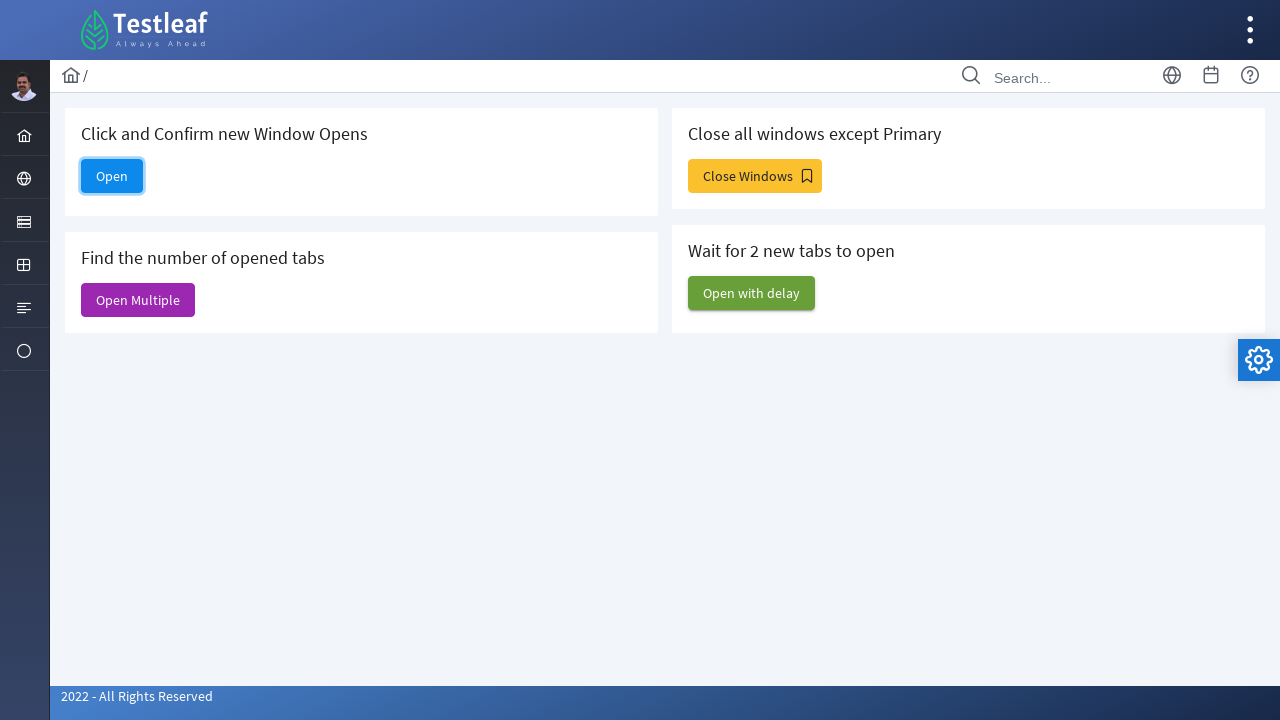

New window opened and captured at (112, 176) on #j_idt88\:new
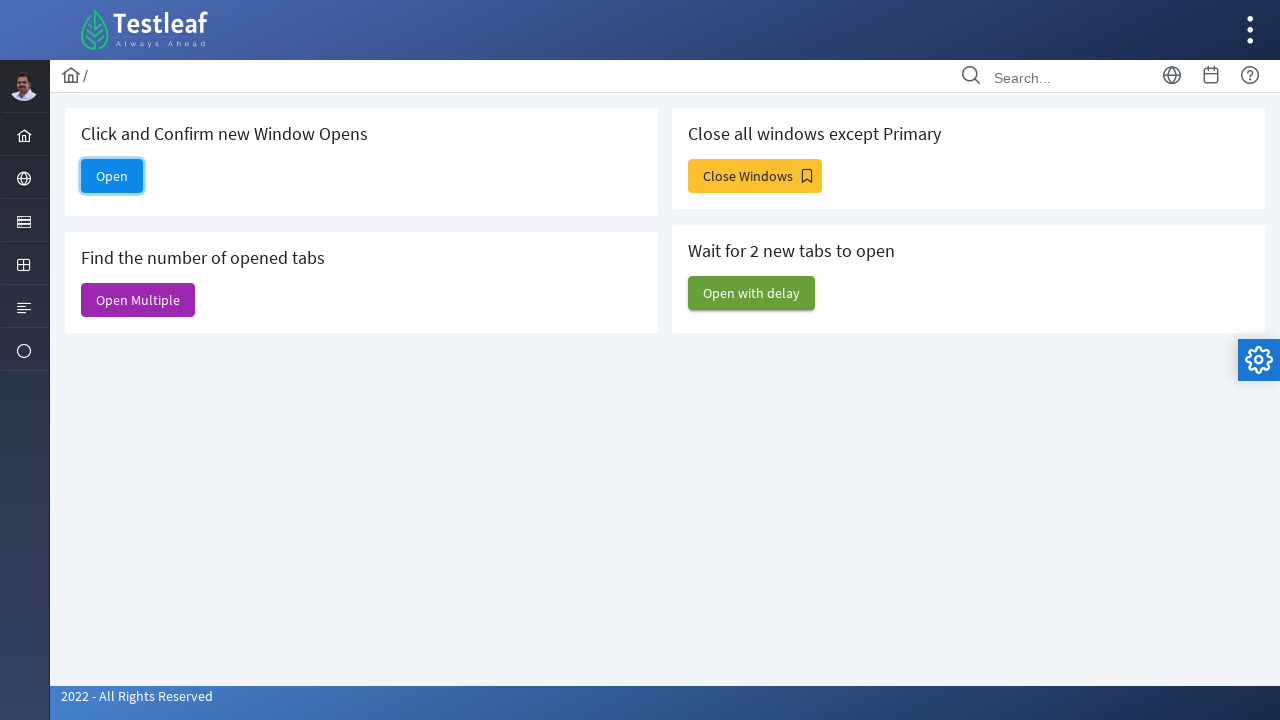

Retrieved title of new window
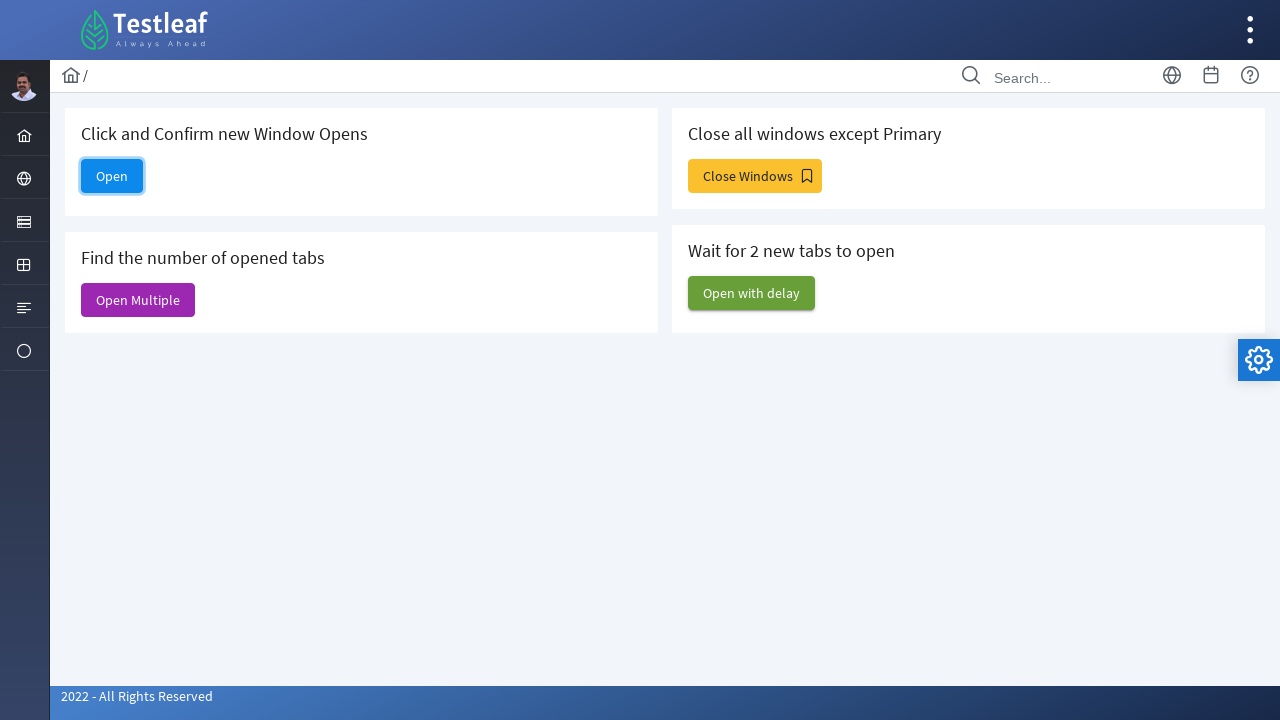

Closed the new window
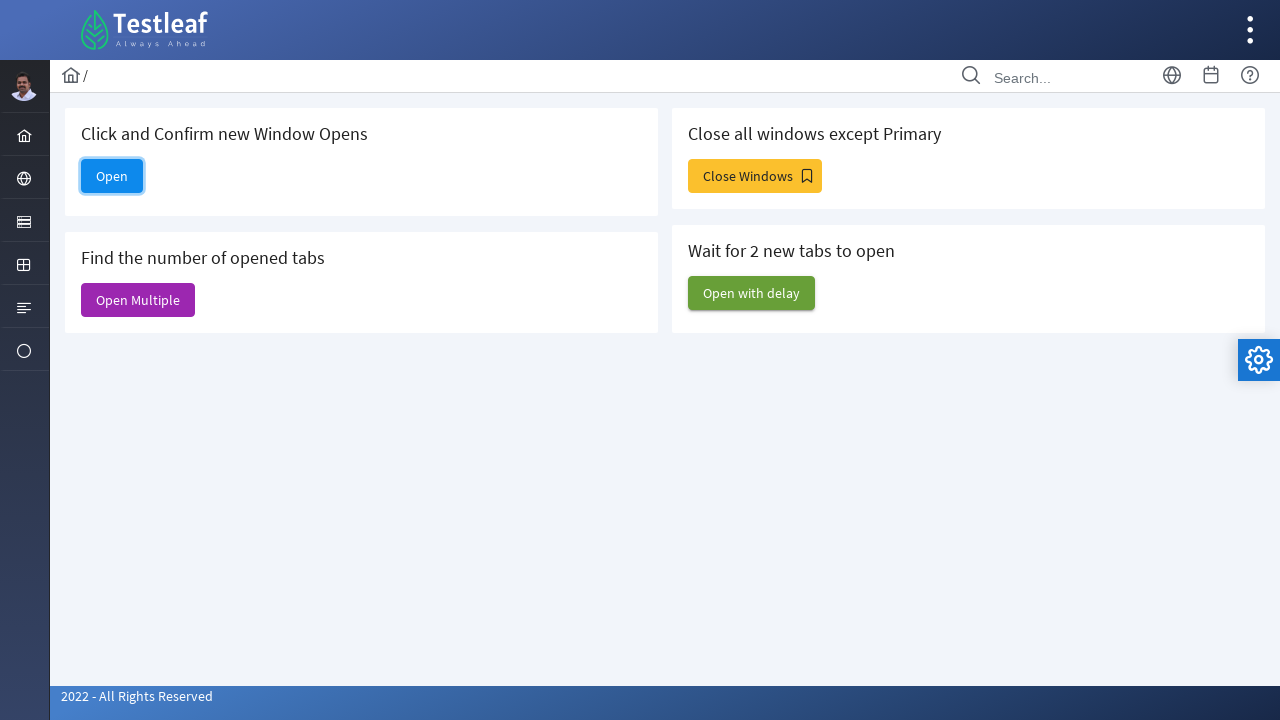

Verified button element is still visible on parent window
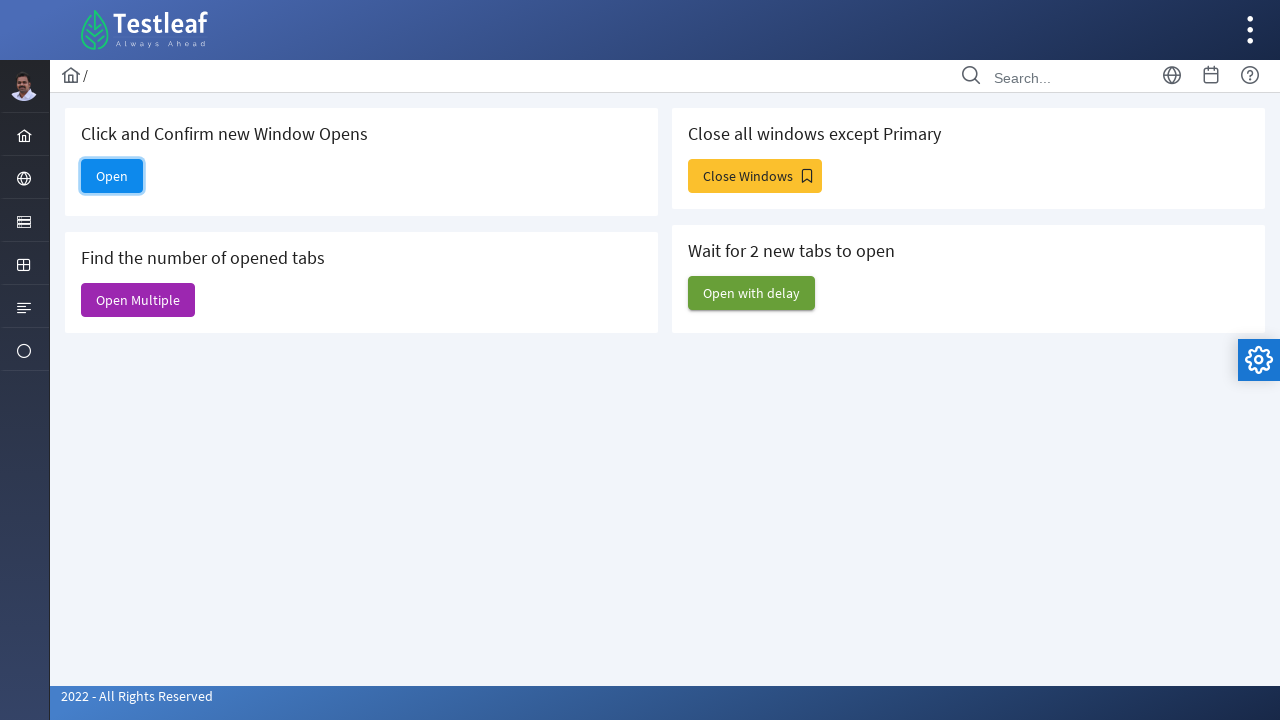

Opened multiple windows (2 new windows) at (138, 300) on #j_idt88\:j_idt91
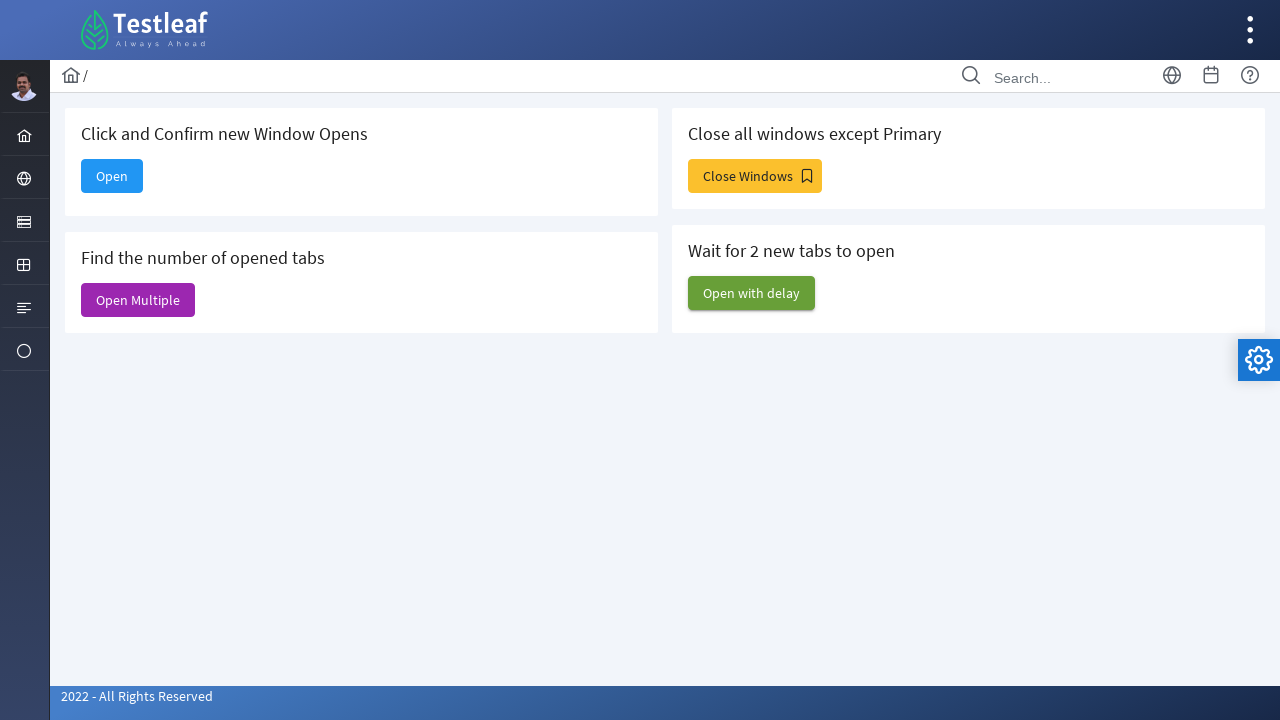

Counted total windows: 7
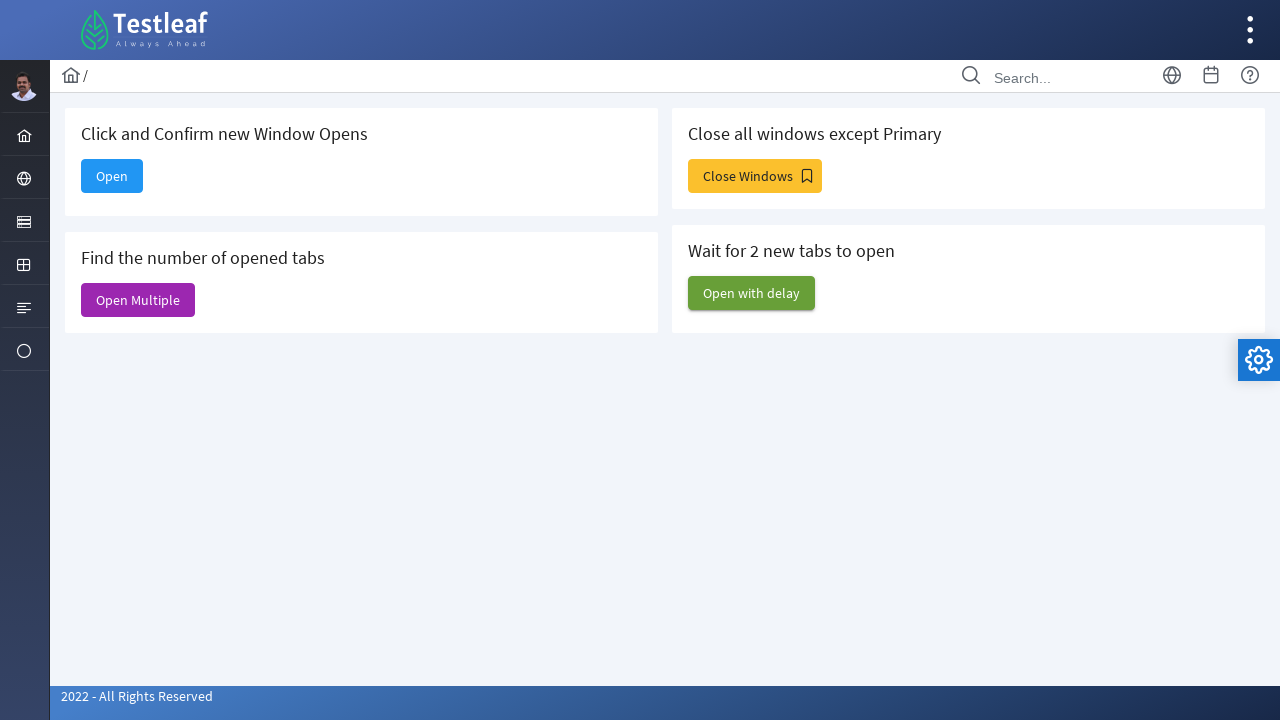

Clicked button to open windows for closing at (755, 176) on #j_idt88\:j_idt93
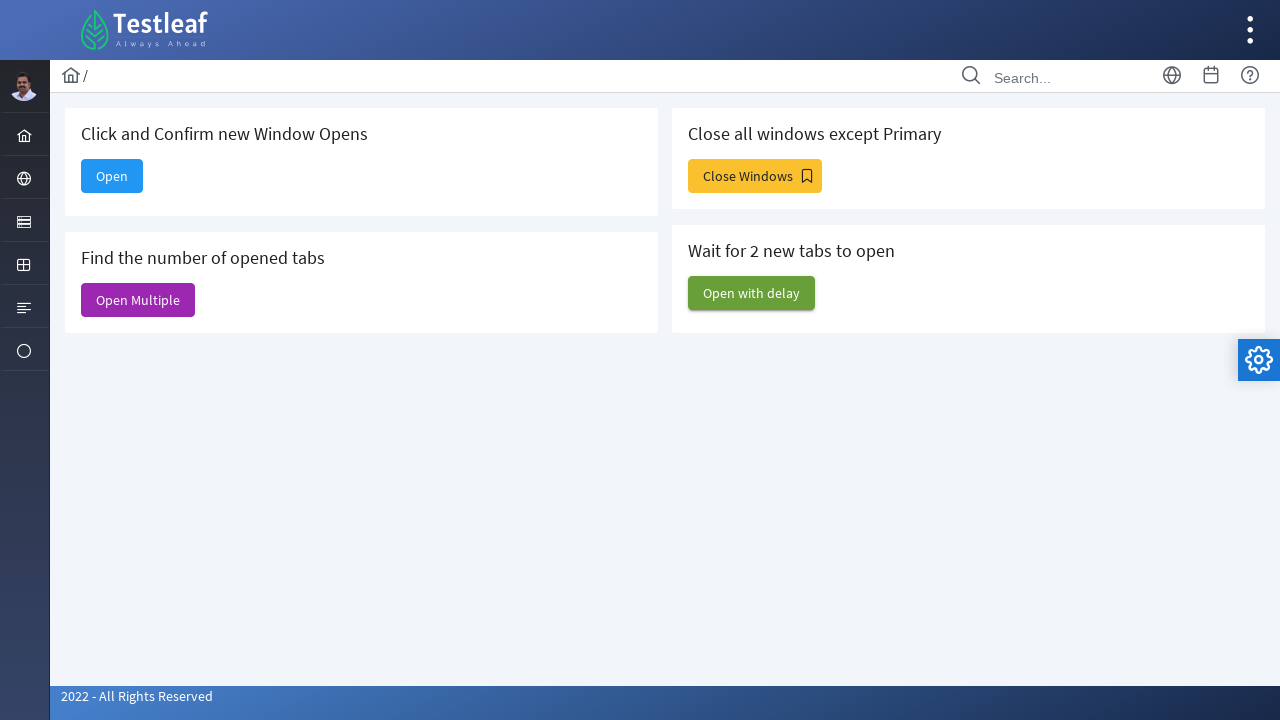

Waited for page load timeout
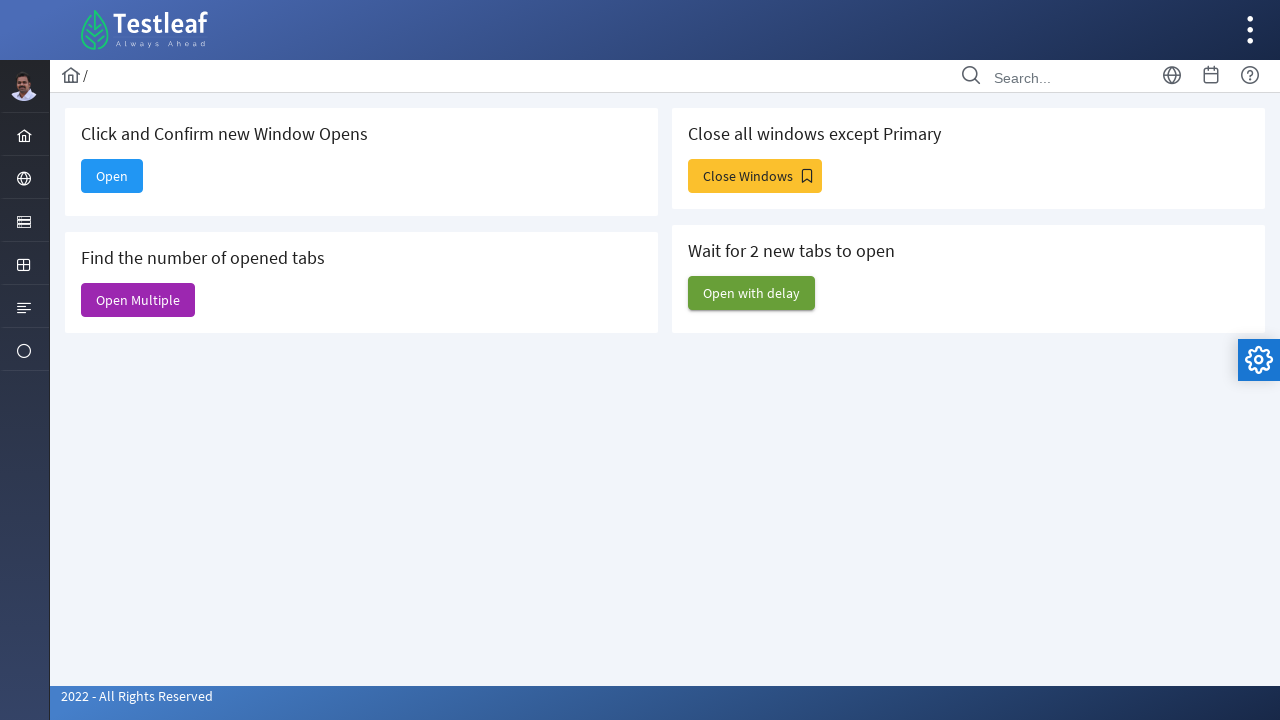

Closed all windows except the original parent window
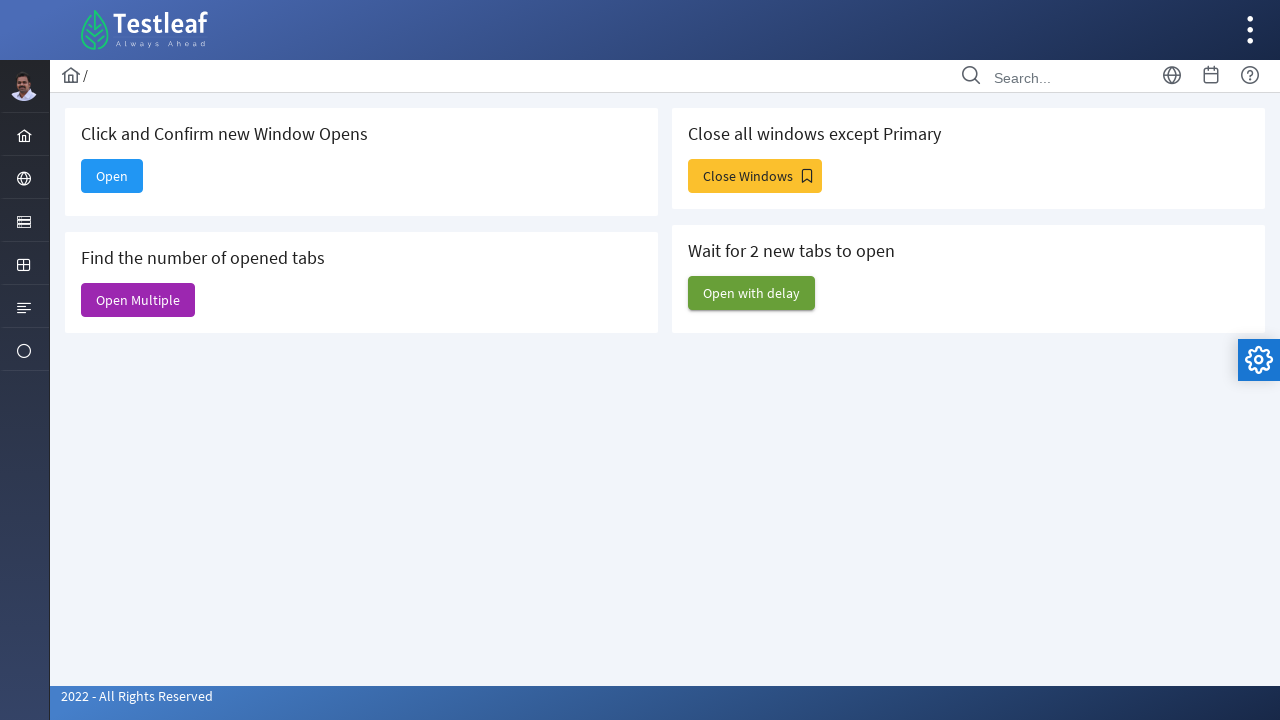

Verified remaining windows: 1
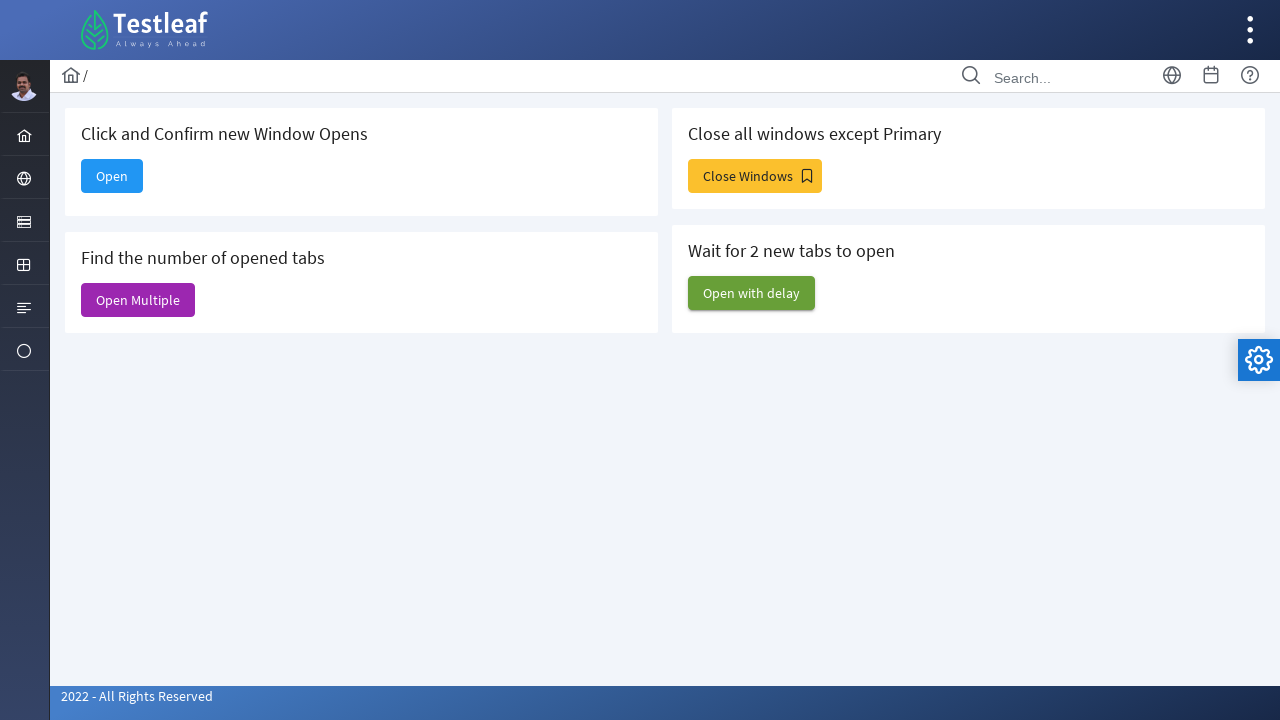

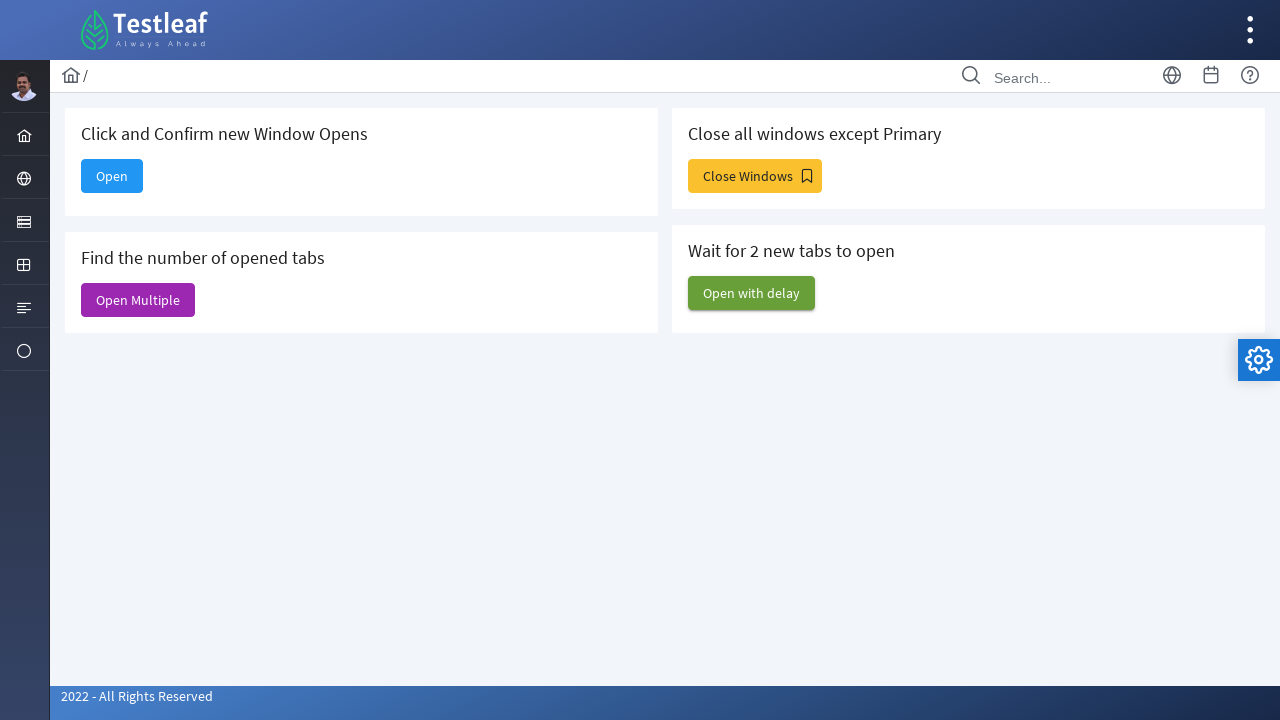